Tests checkbox functionality by clicking checkboxes and verifying their selected states toggle.

Starting URL: https://the-internet.herokuapp.com/checkboxes

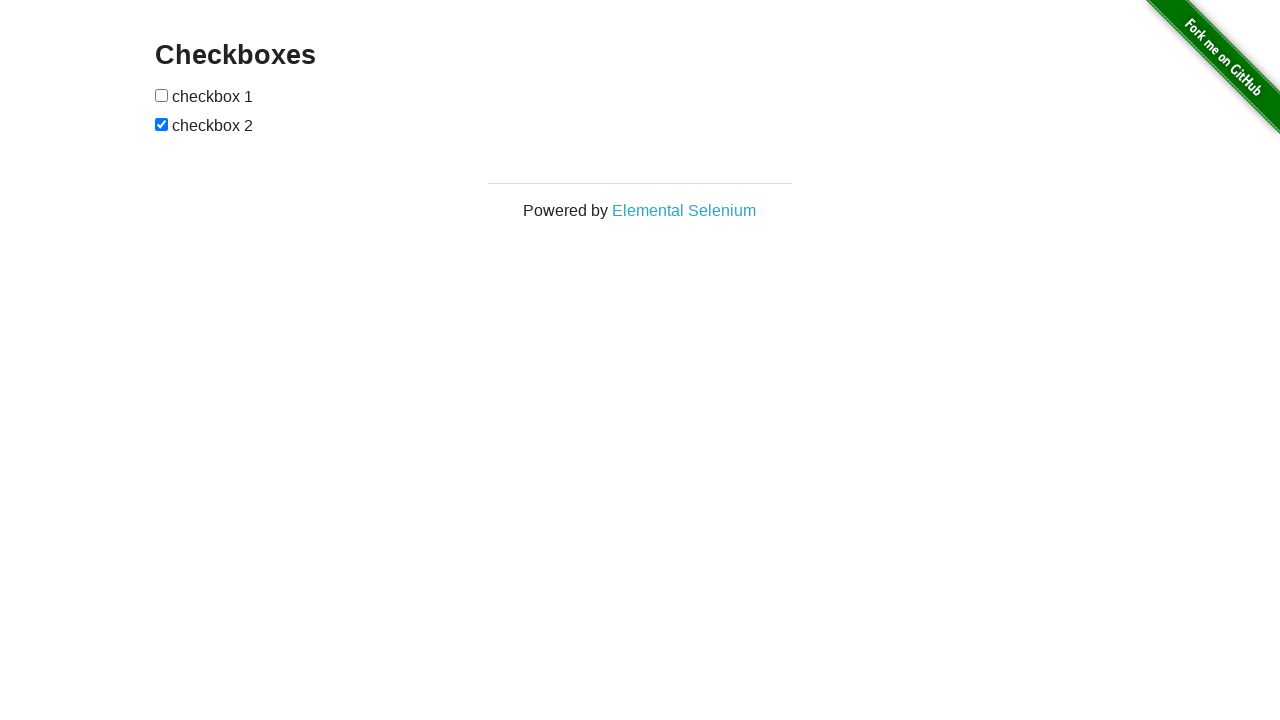

Clicked first checkbox to select it at (162, 95) on input[type='checkbox'] >> nth=0
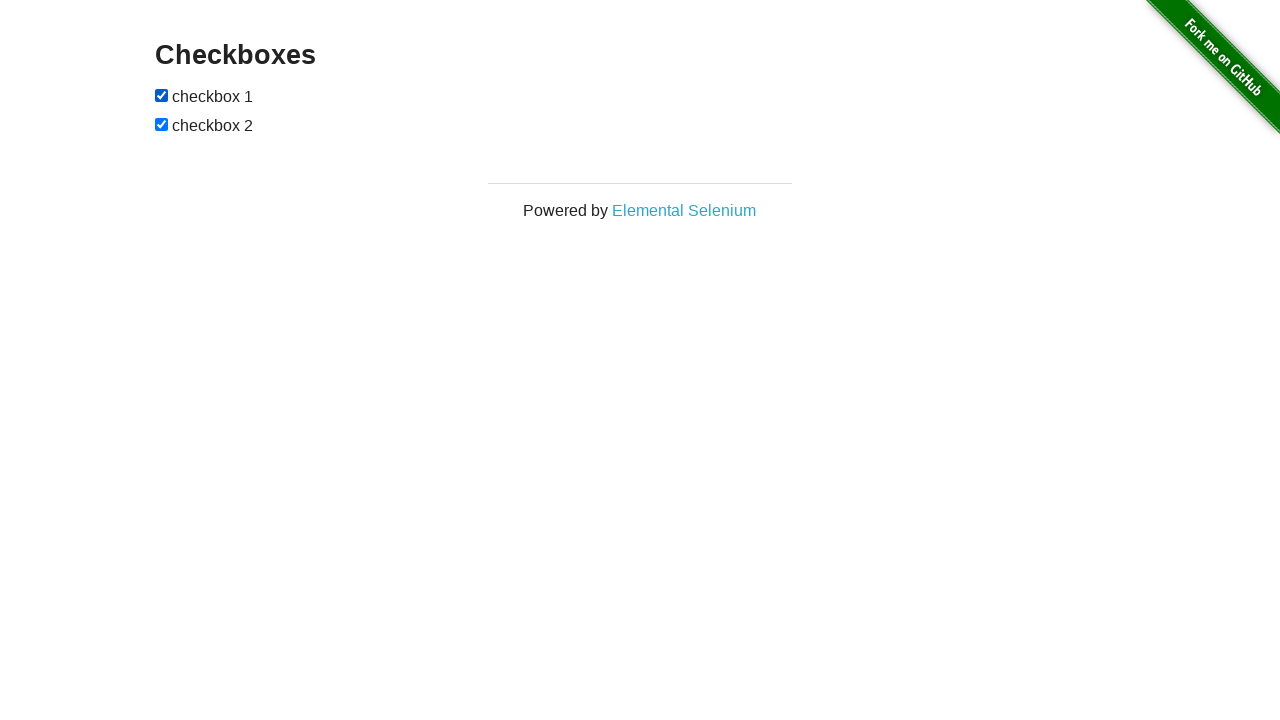

Verified first checkbox is selected
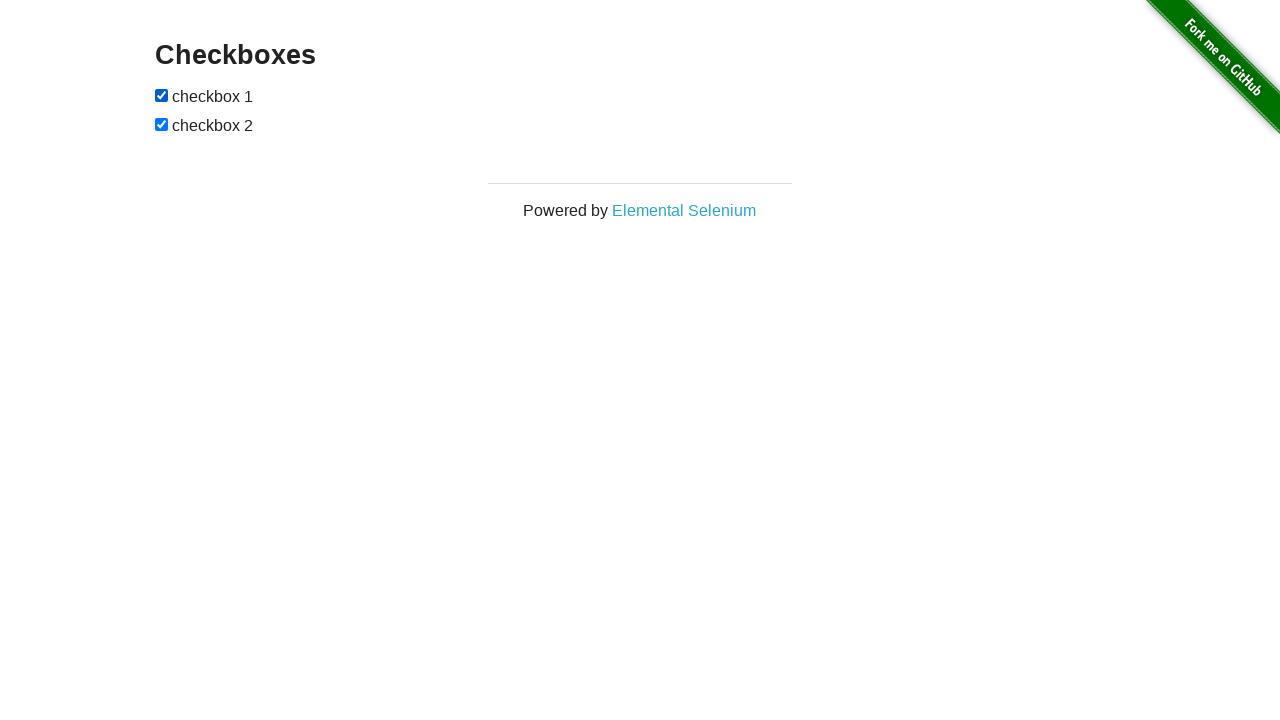

Clicked second checkbox to deselect it at (162, 124) on input[type='checkbox'] >> nth=1
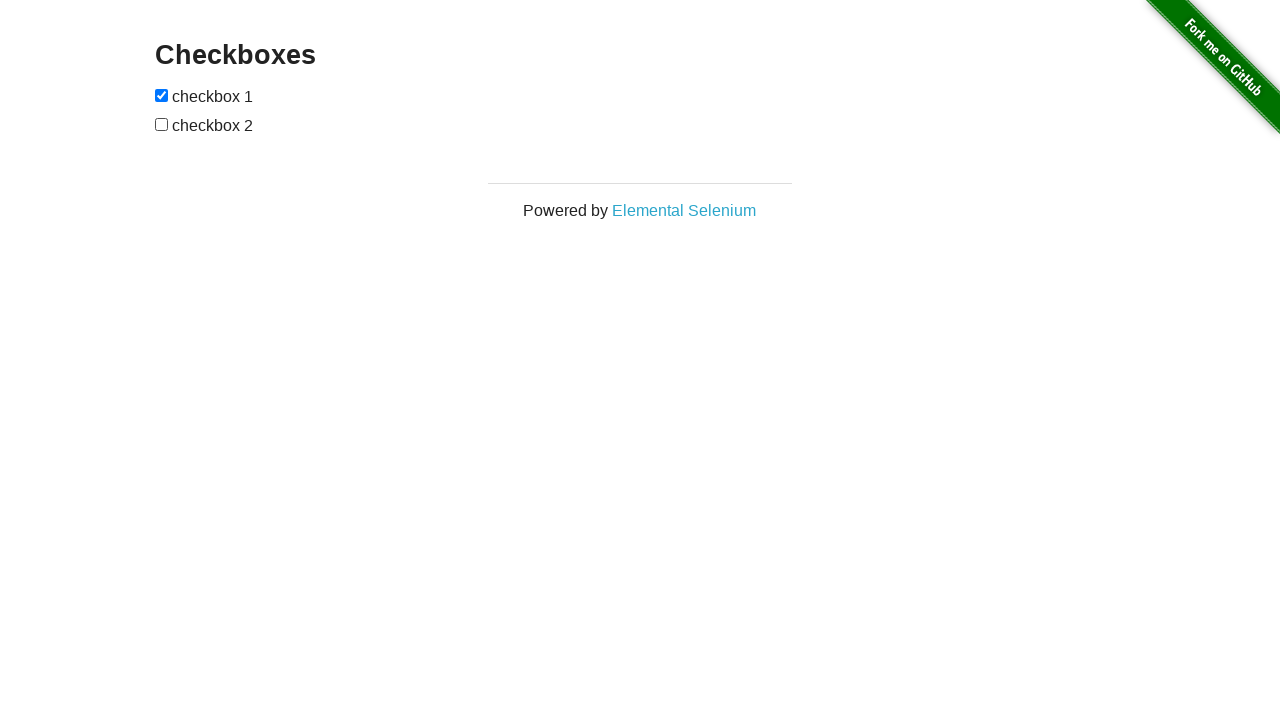

Verified second checkbox is deselected
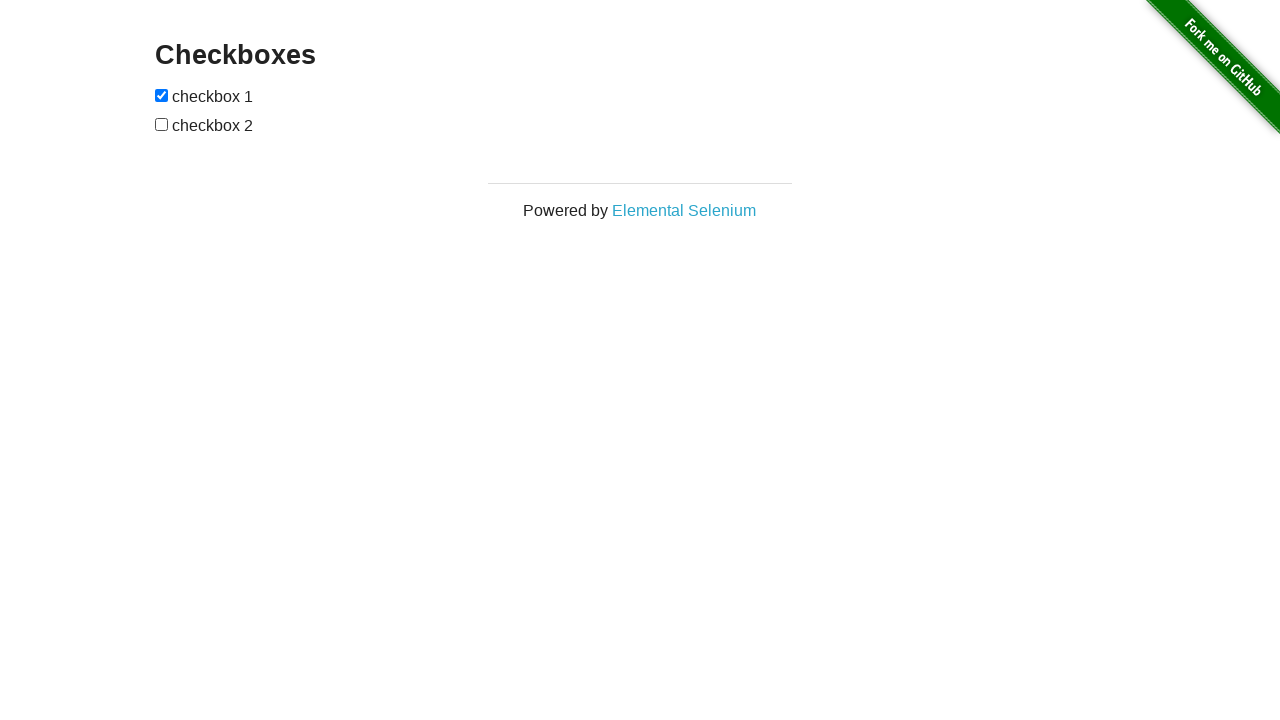

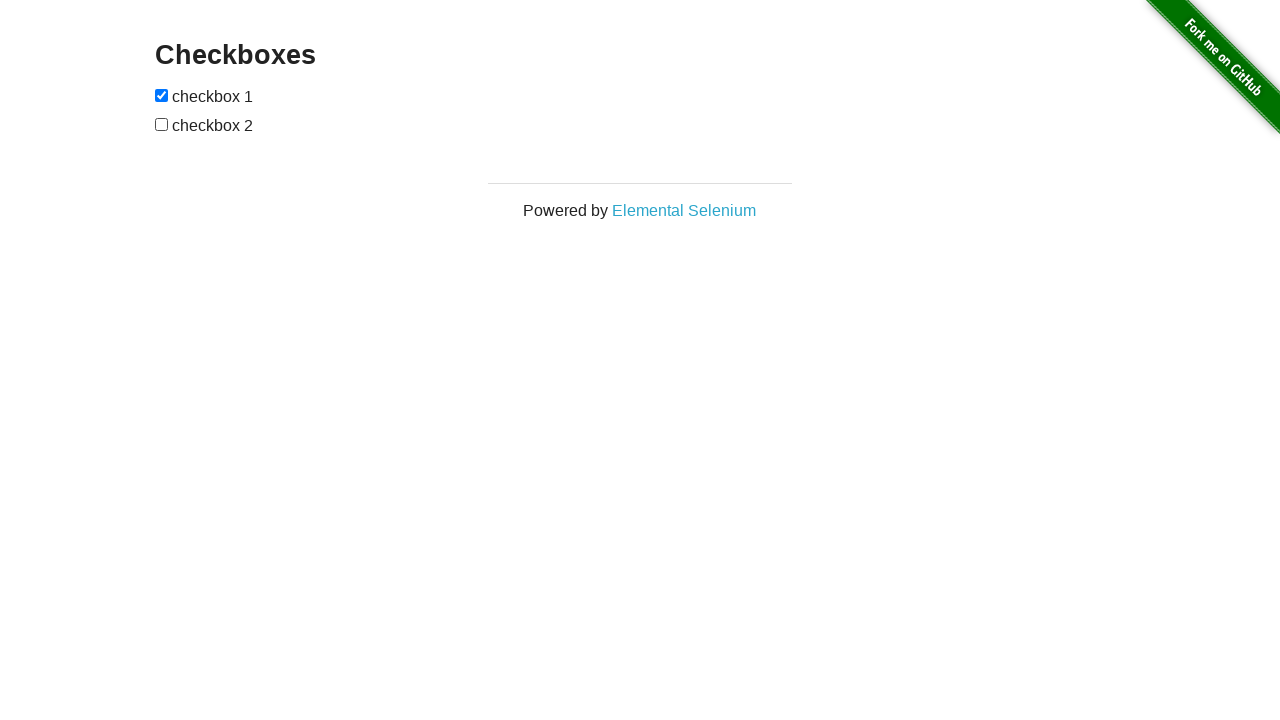